Navigates to a quotes website and clicks the "Next" link to move to the second page of quotes

Starting URL: http://quotes.toscrape.com/

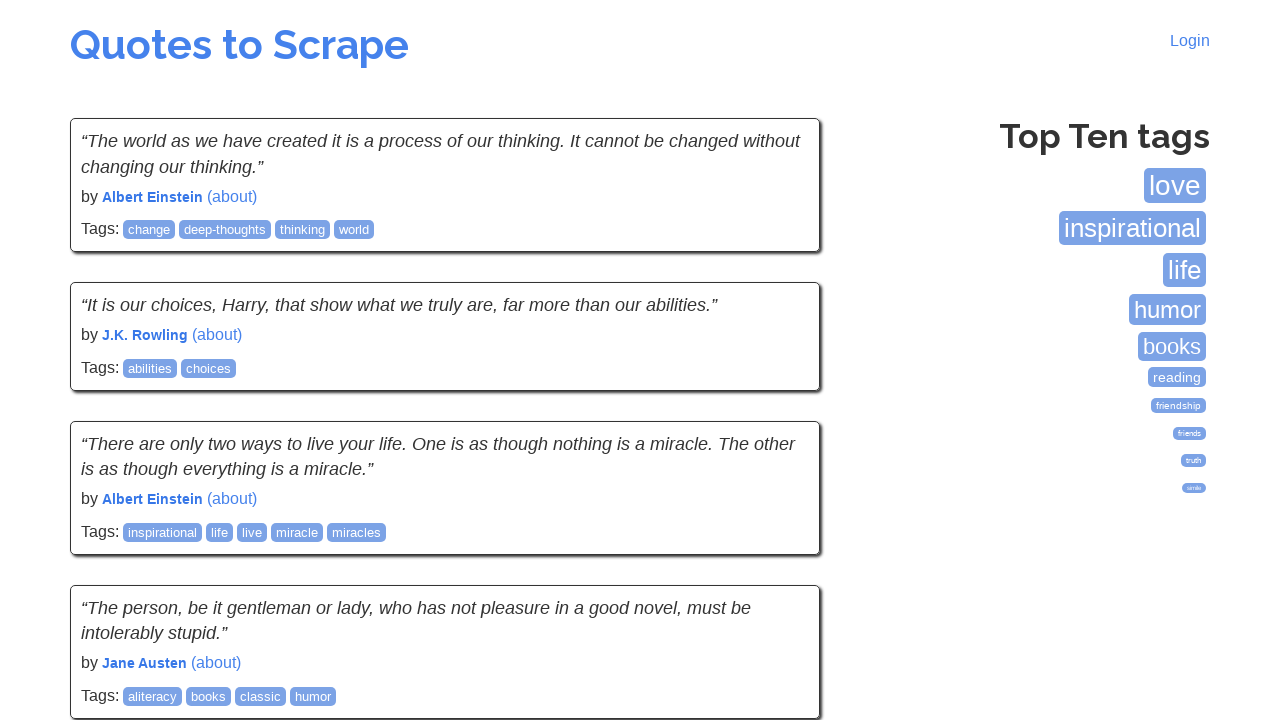

Waited for quotes to load on the page
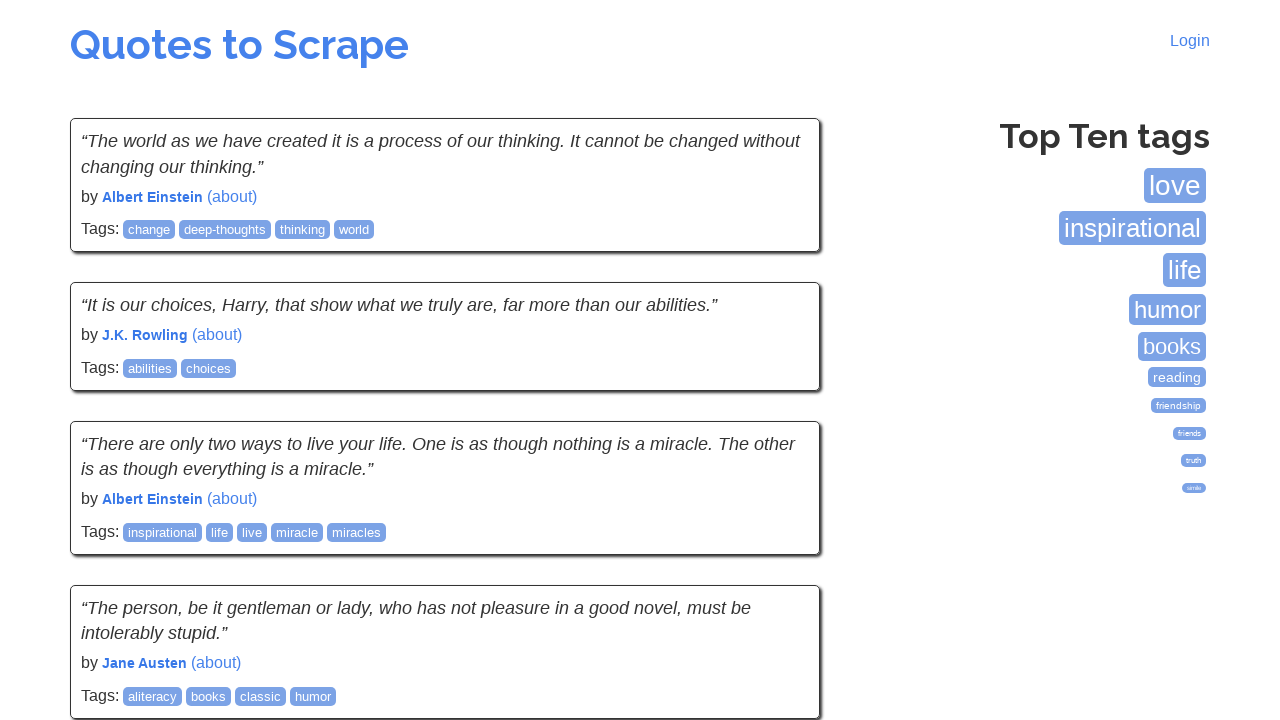

Clicked the 'Next' link to navigate to the second page of quotes at (778, 542) on a:has-text('Next')
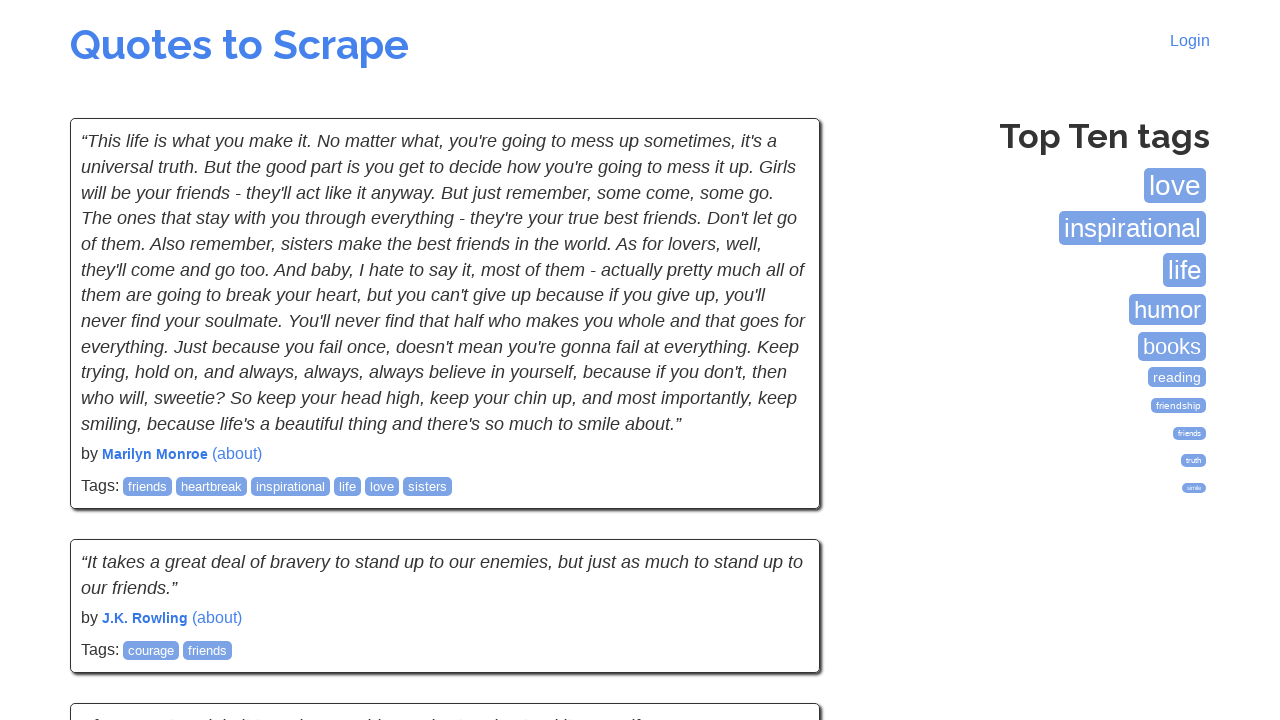

Waited for quotes to load on the second page
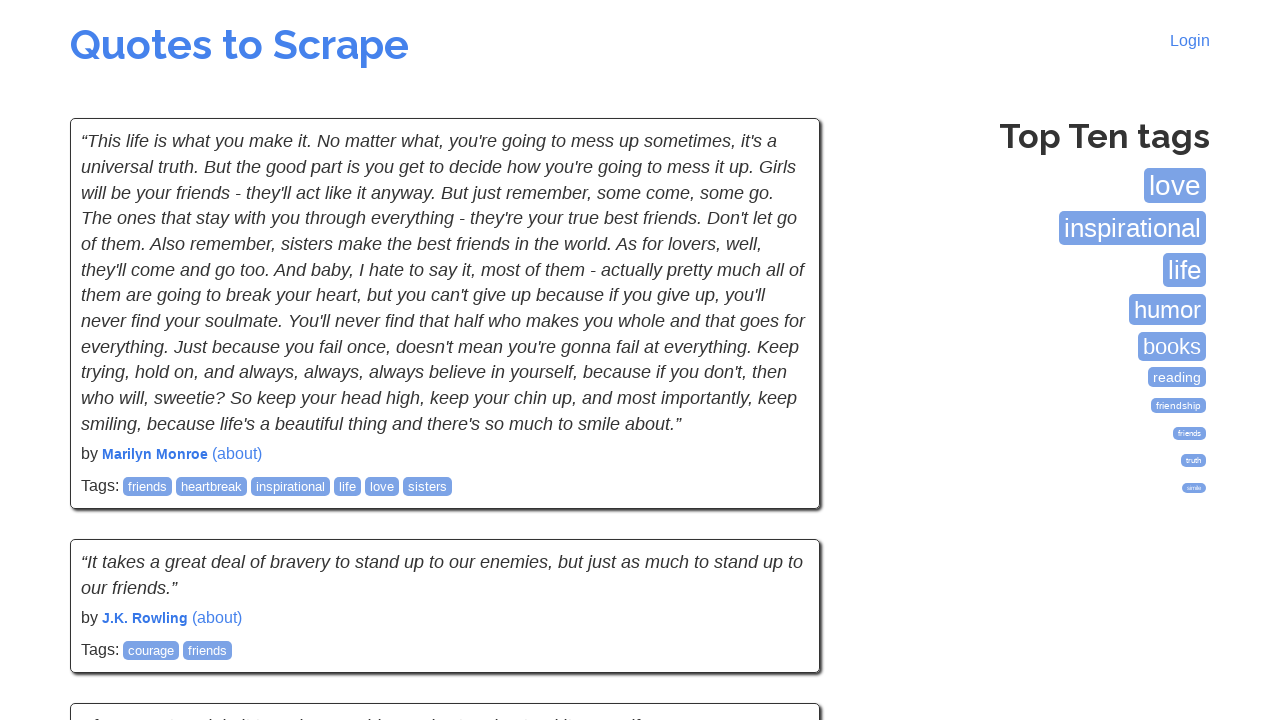

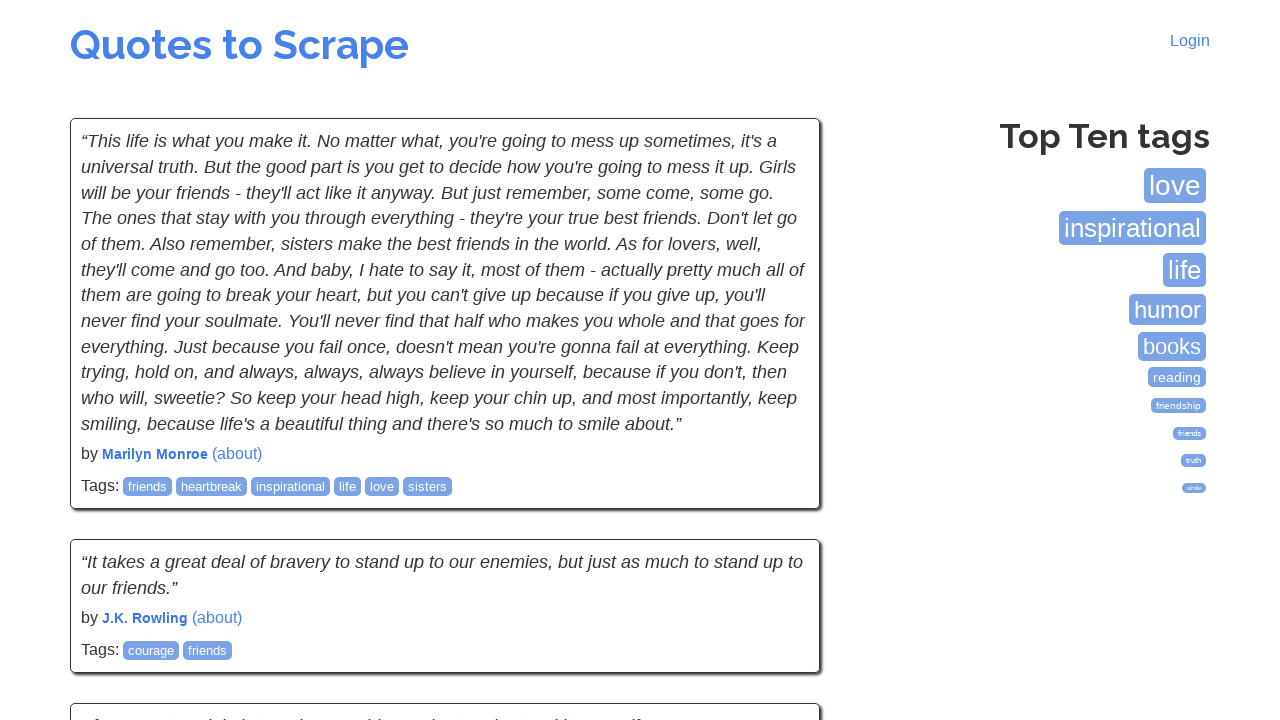